Tests basic page navigation by scrolling to the bottom of the page, scrolling back to the top, and then clicking on the Contacts link

Starting URL: https://www.maveryx.com/en/

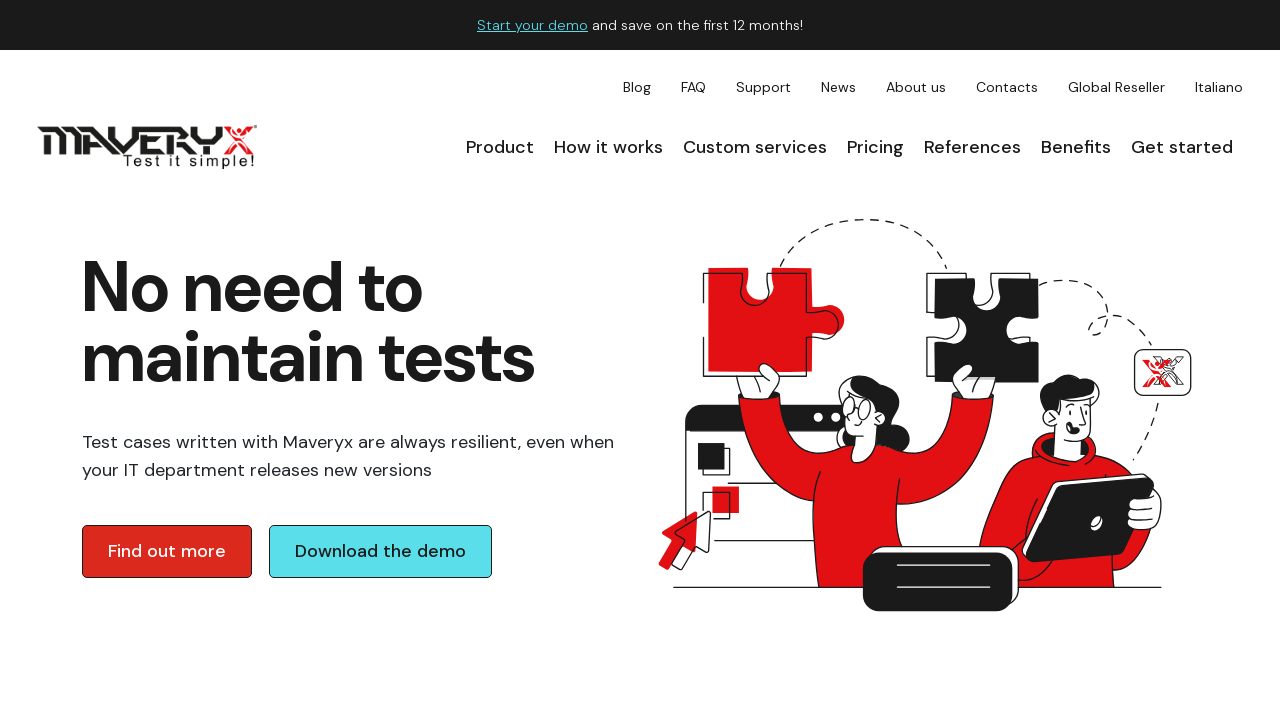

Scrolled to bottom of page
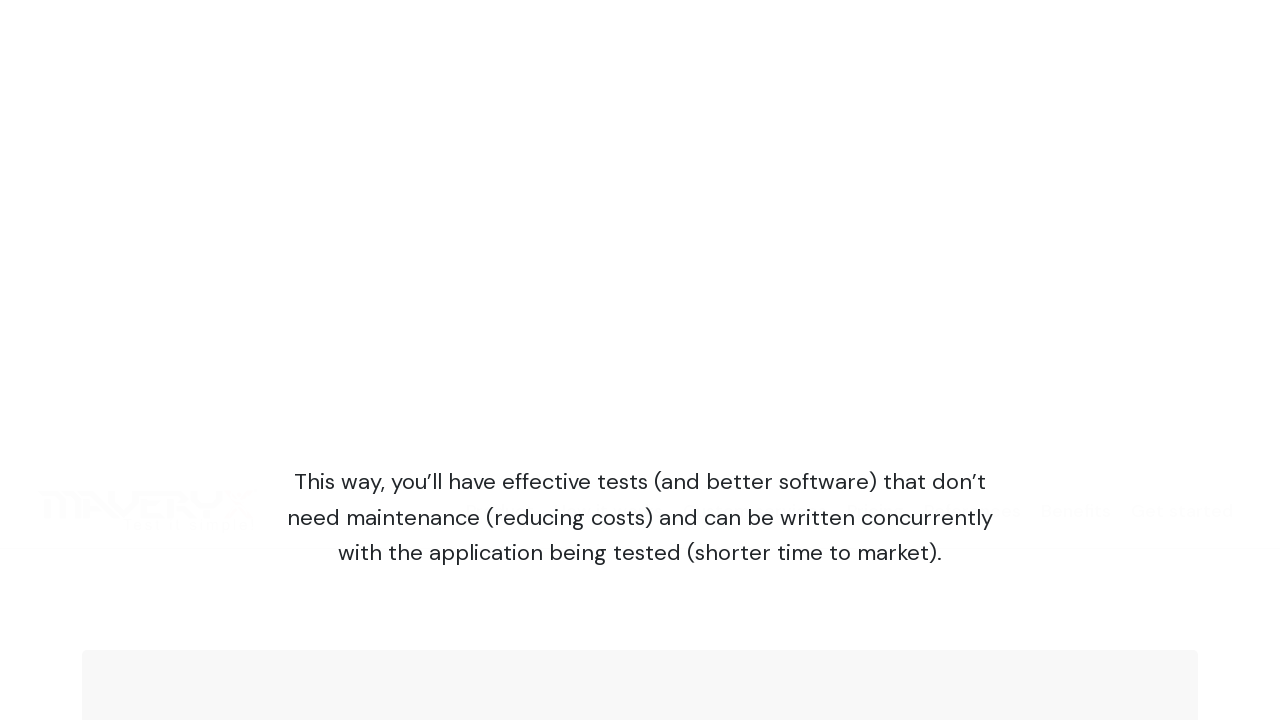

Scrolled back to top of page
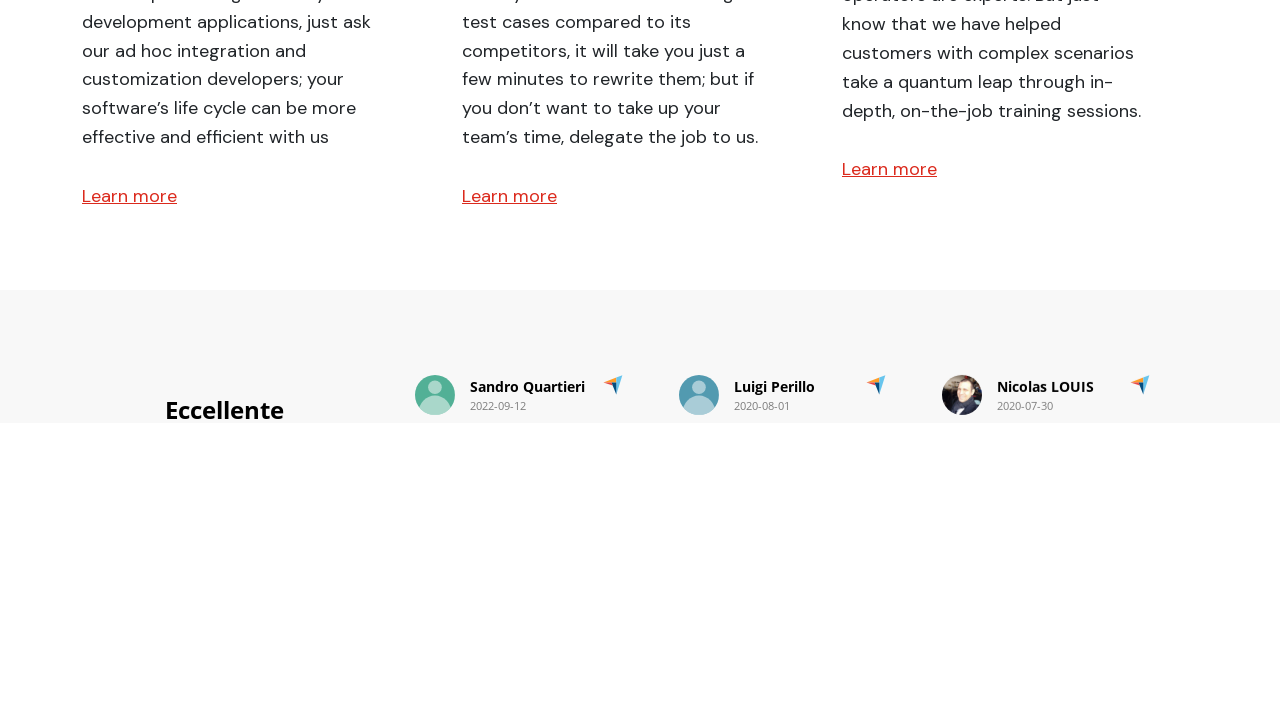

Clicked on Contacts link at (1007, 88) on text=Contacts
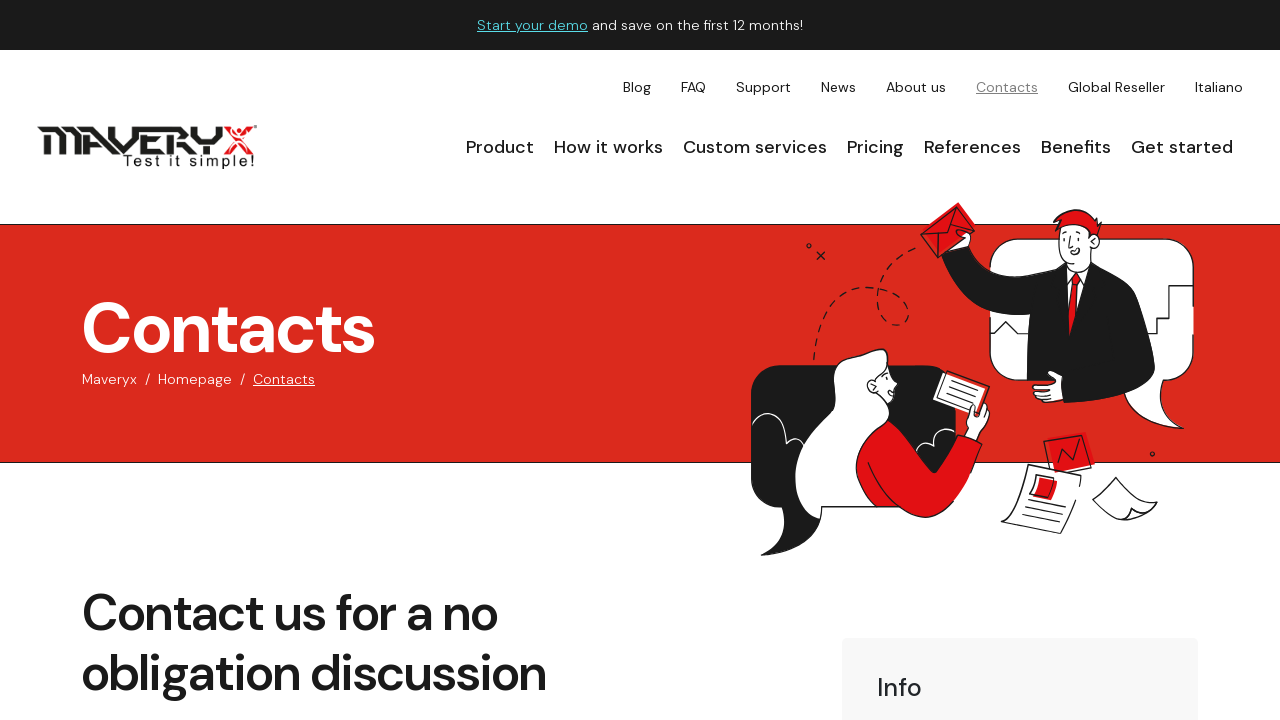

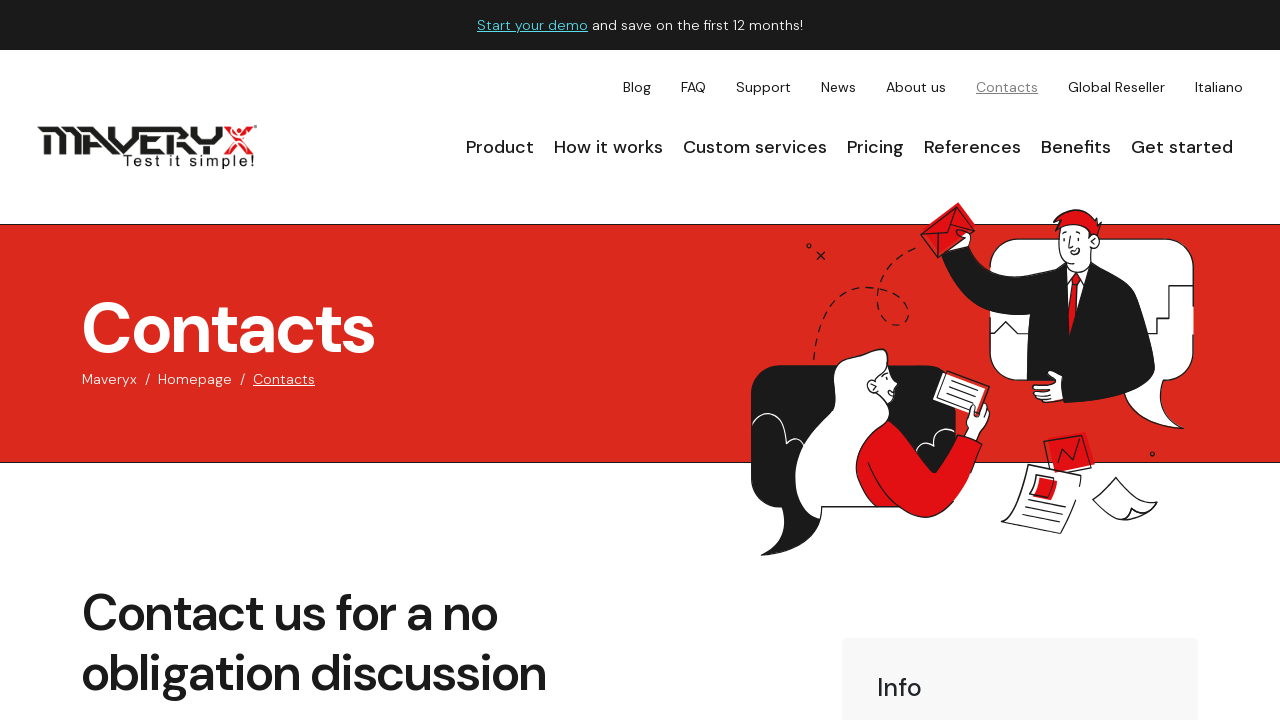